Tests keyboard shortcuts on a text comparison tool by entering text in the first textarea, selecting all text with Ctrl+A, copying with Ctrl+C, navigating to the second textarea with Tab, and pasting with Ctrl+V

Starting URL: https://text-compare.com/

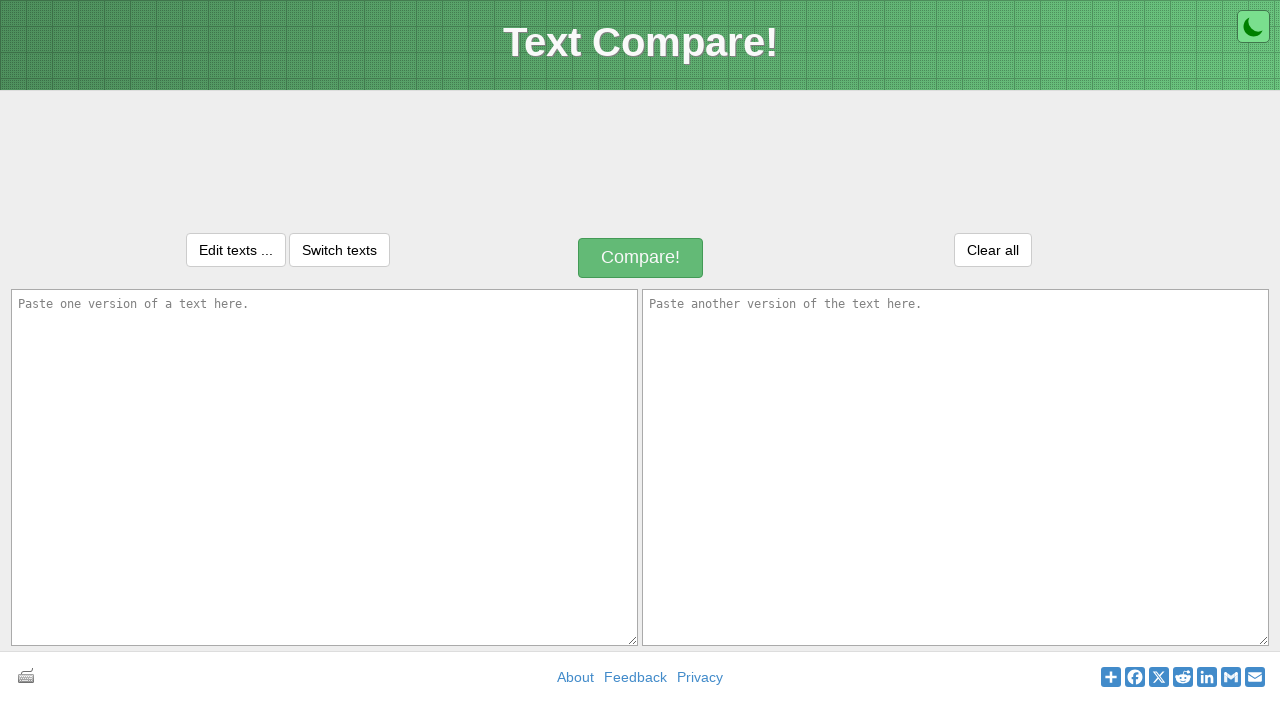

Entered 'Welcome' in the first textarea on #inputText1
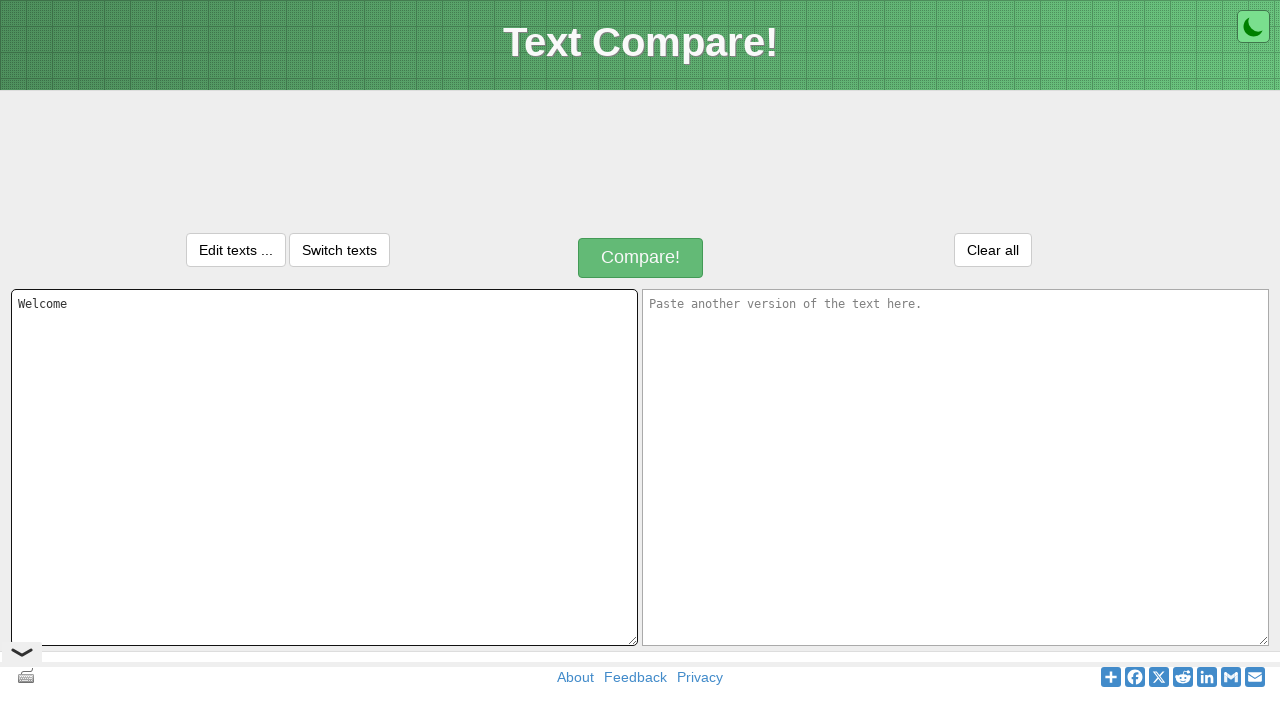

Selected all text in first textarea with Ctrl+A
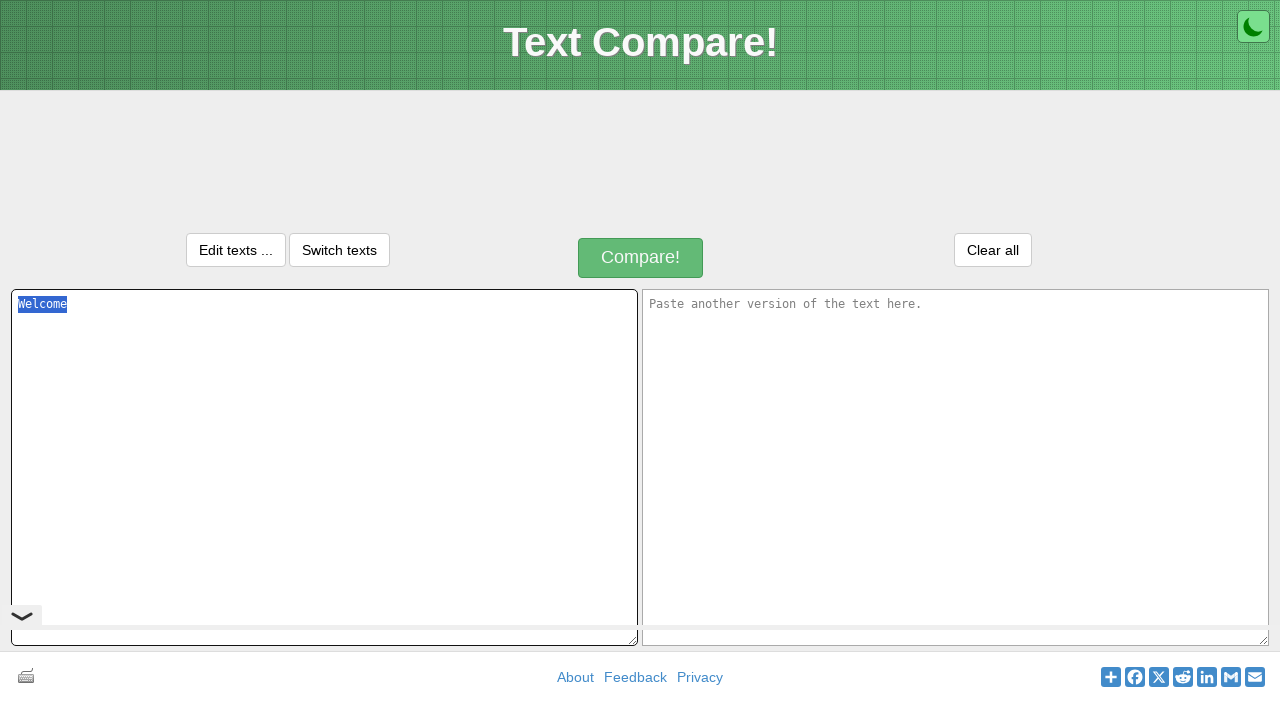

Copied selected text with Ctrl+C
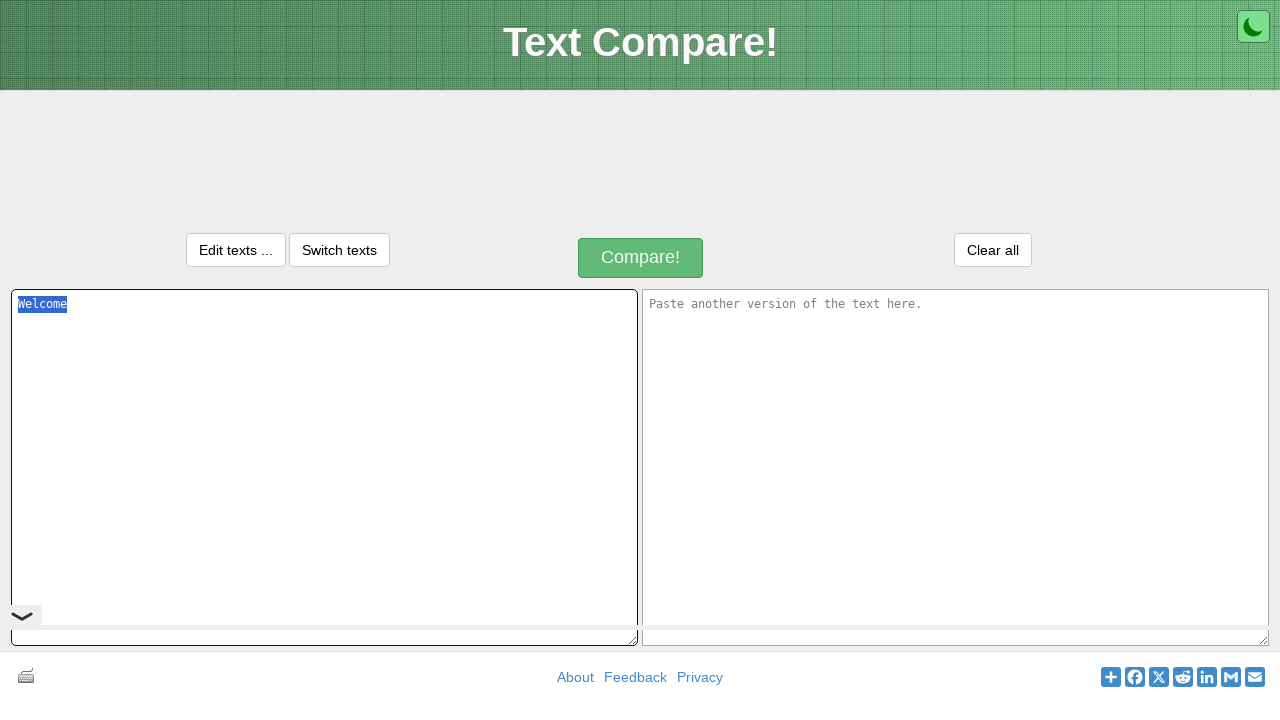

Navigated to second textarea with Tab key
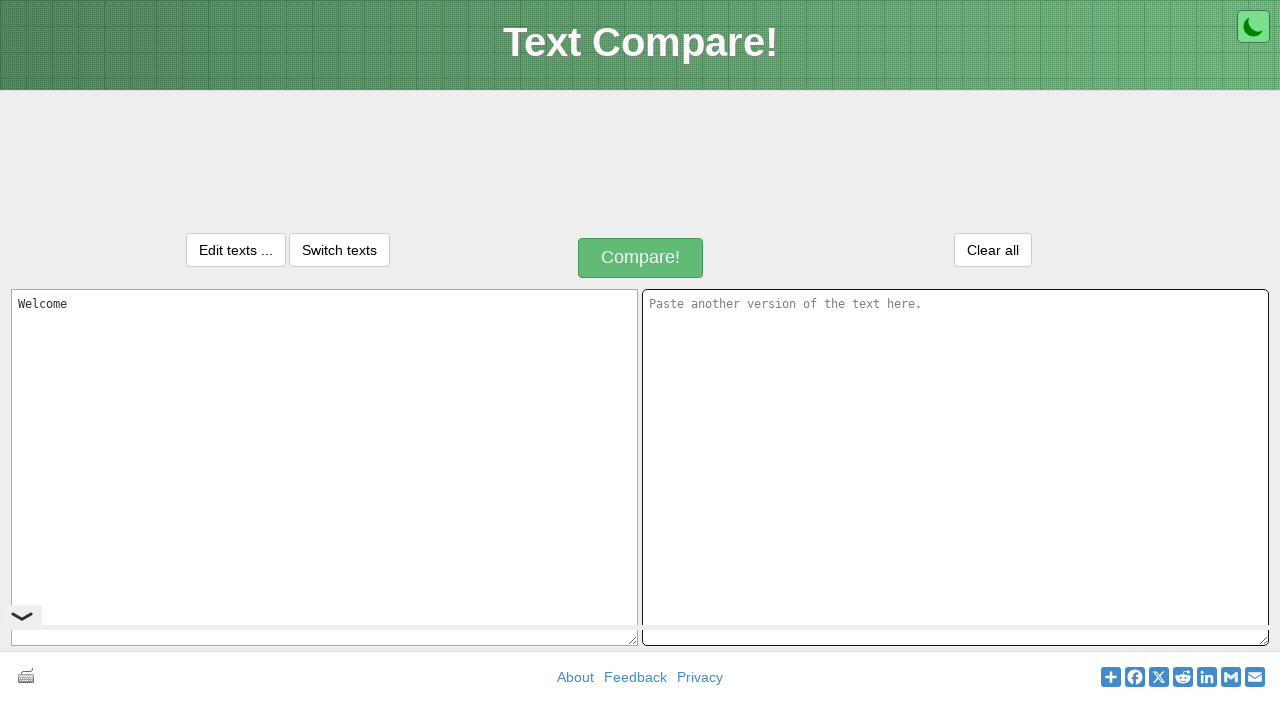

Pasted copied text into second textarea with Ctrl+V
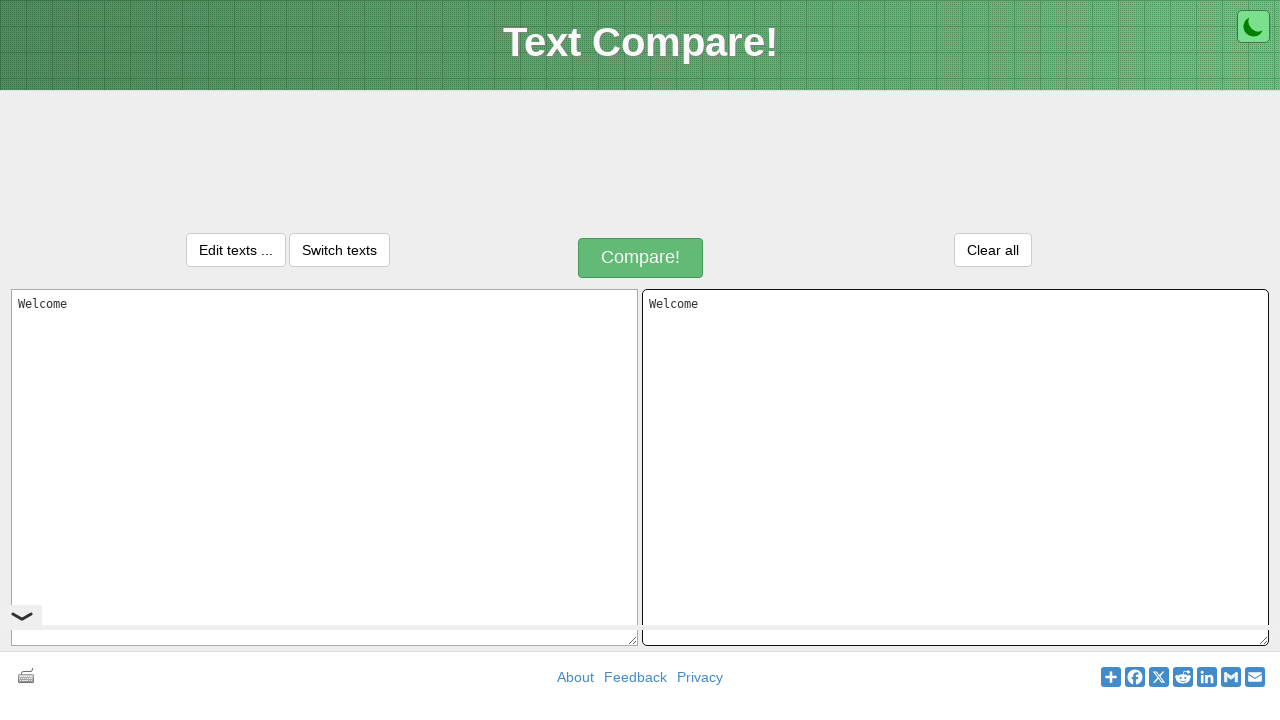

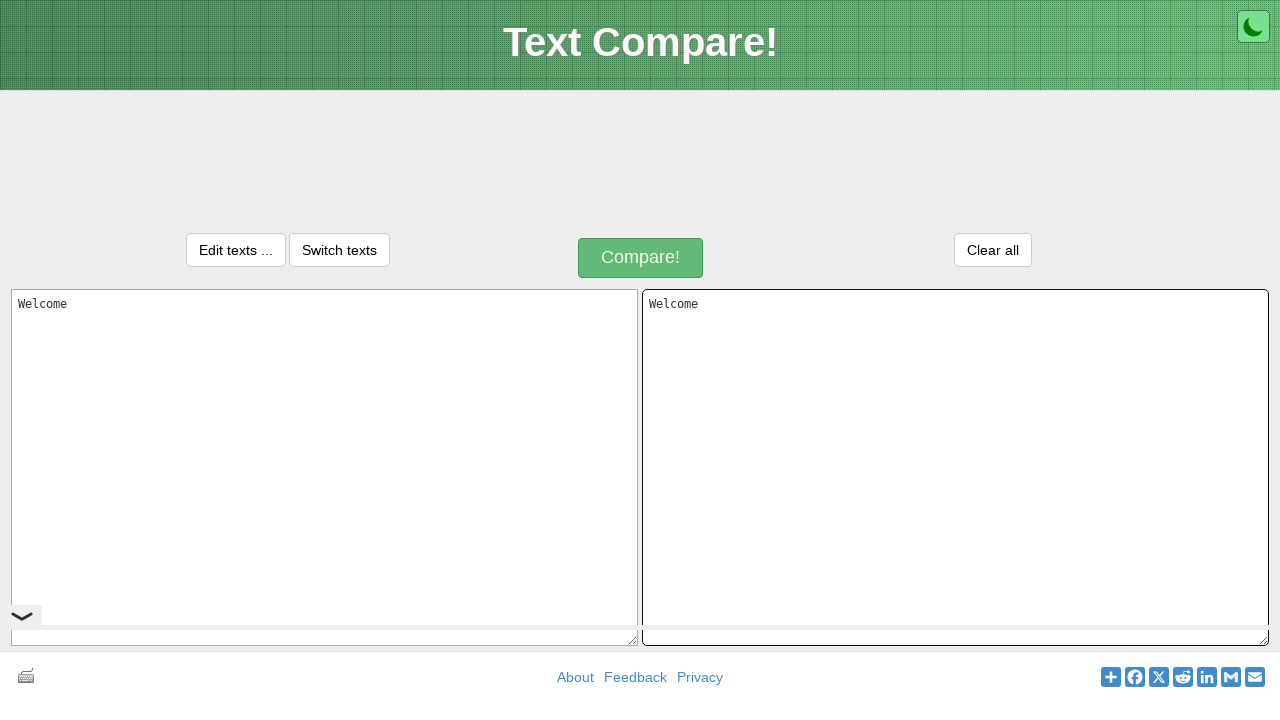